Navigates to the Applitools demo app login page and clicks the login button to access the app window

Starting URL: https://demo.applitools.com

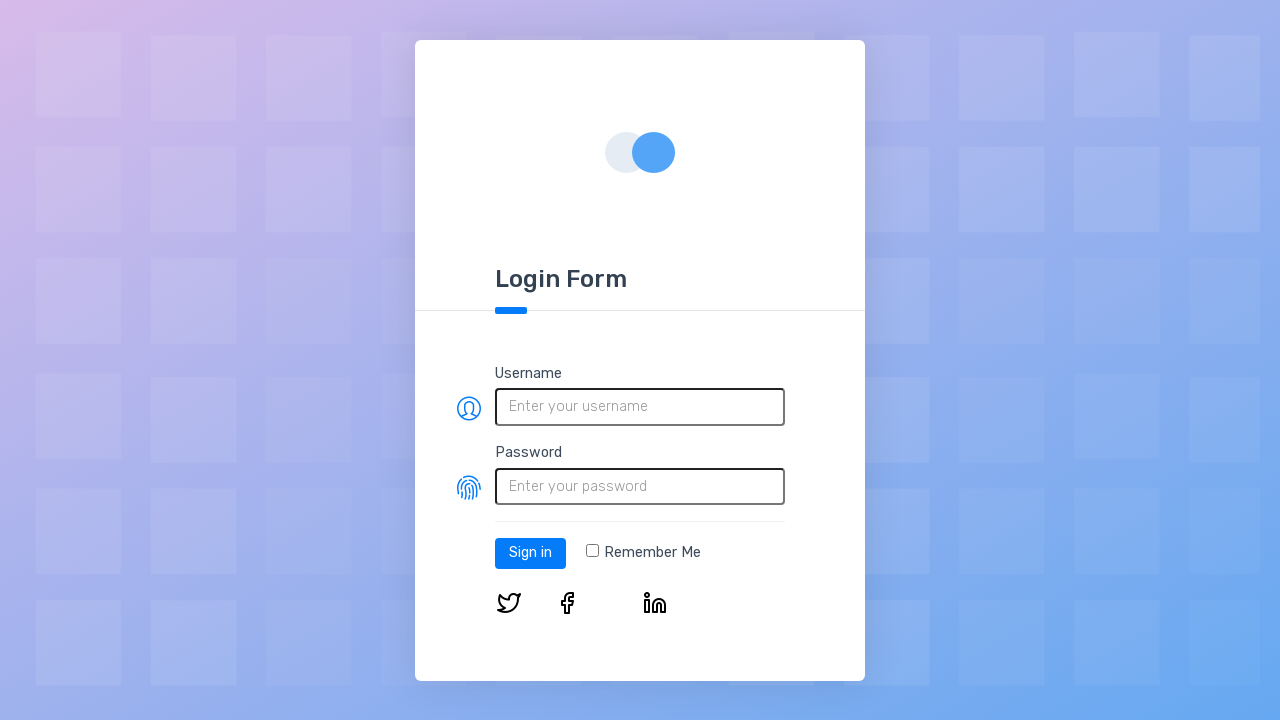

Set viewport size to 800x600
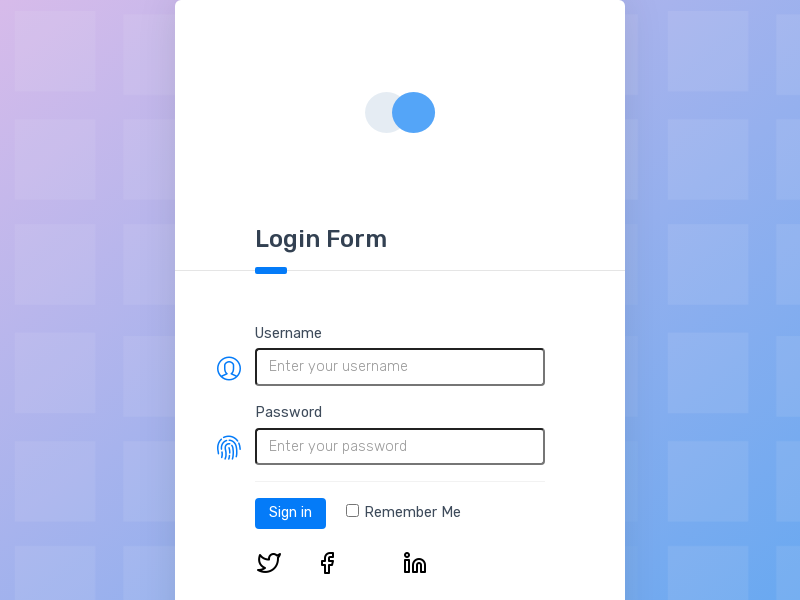

Login button element loaded on page
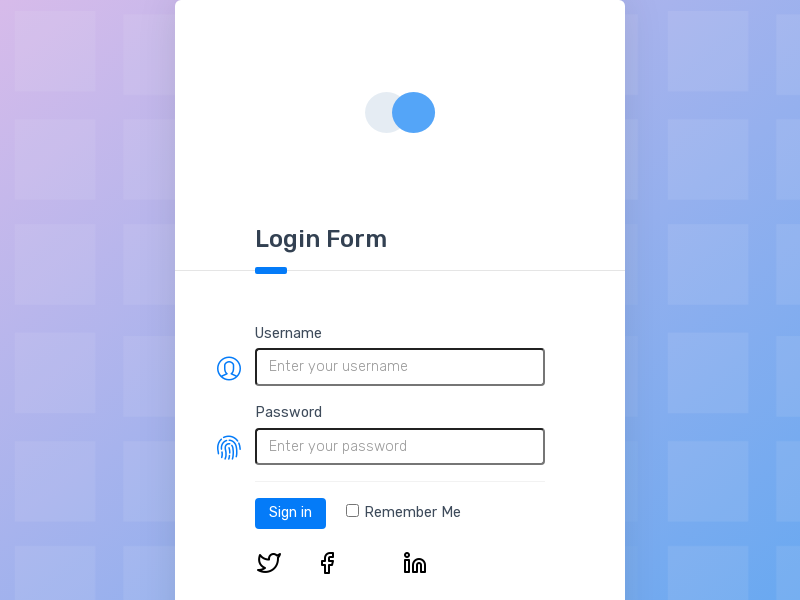

Clicked the Log in button at (290, 513) on #log-in
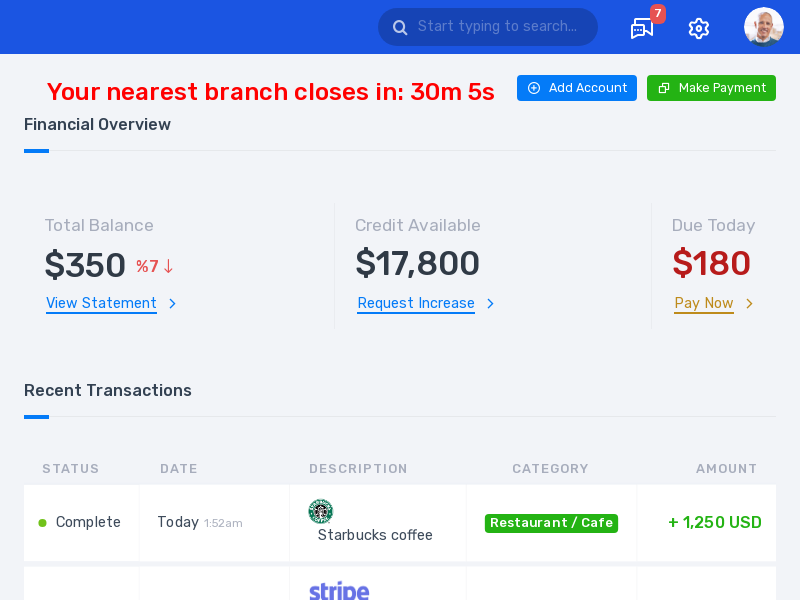

App window loaded after successful login
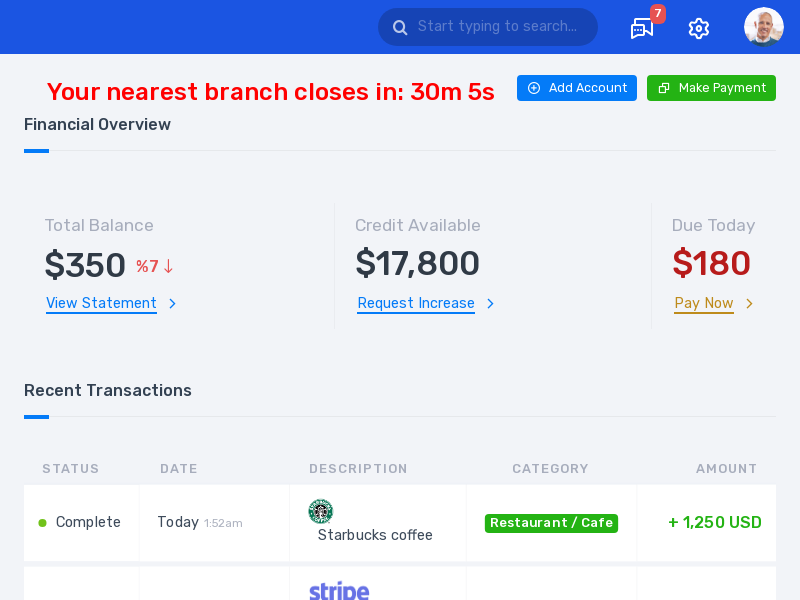

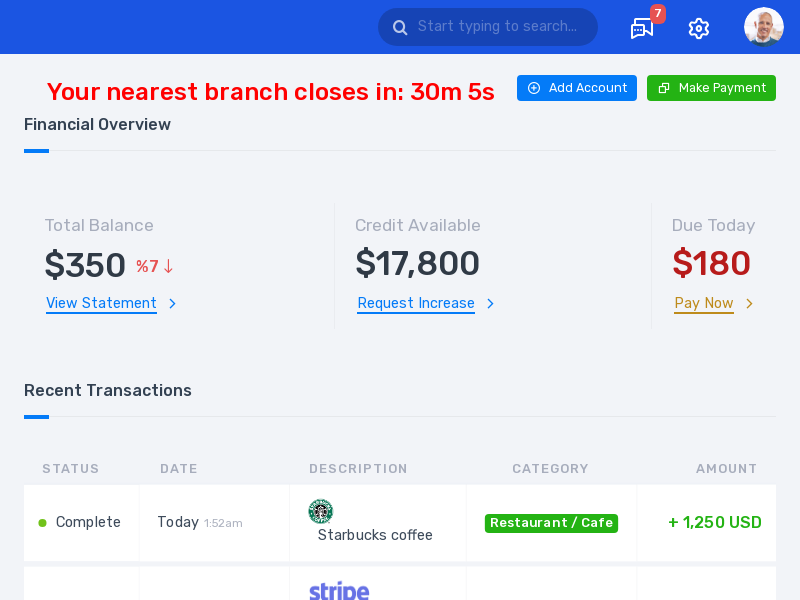